Tests checkbox functionality by selecting and deselecting a checkbox, verifying its state changes correctly

Starting URL: http://qaclickacademy.com/practice.php

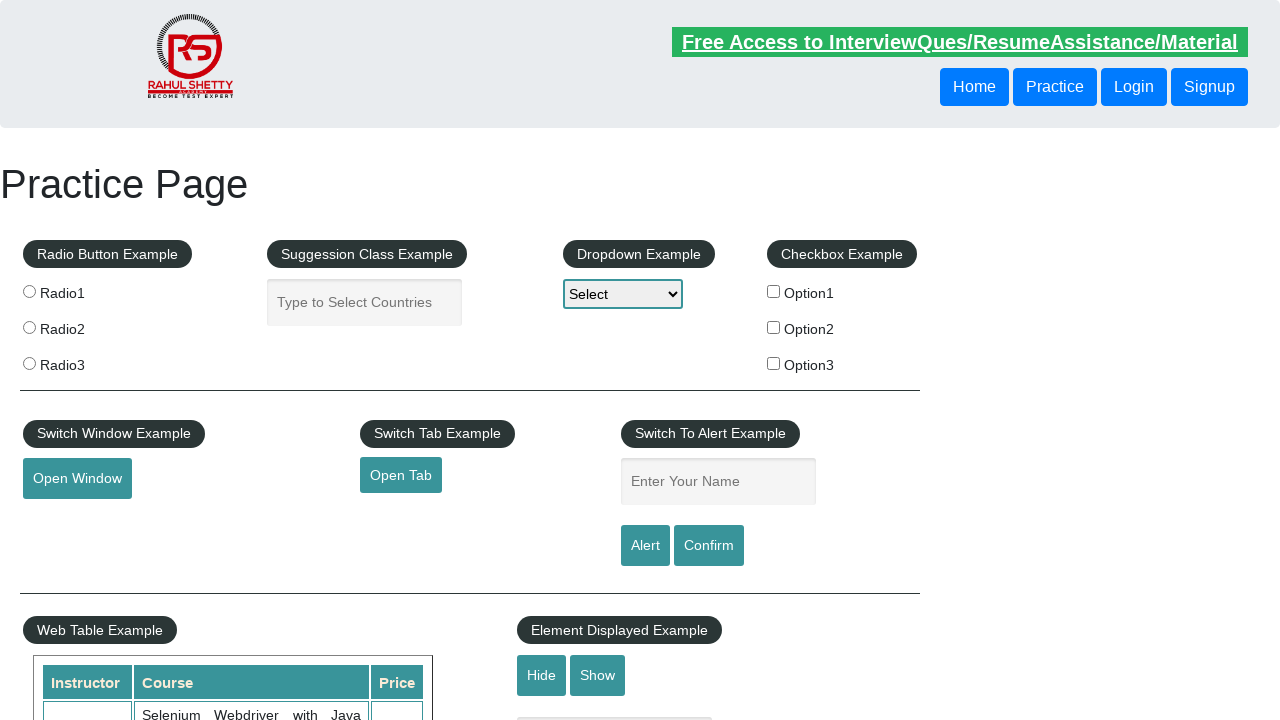

Clicked checkbox to select it at (774, 291) on #checkBoxOption1
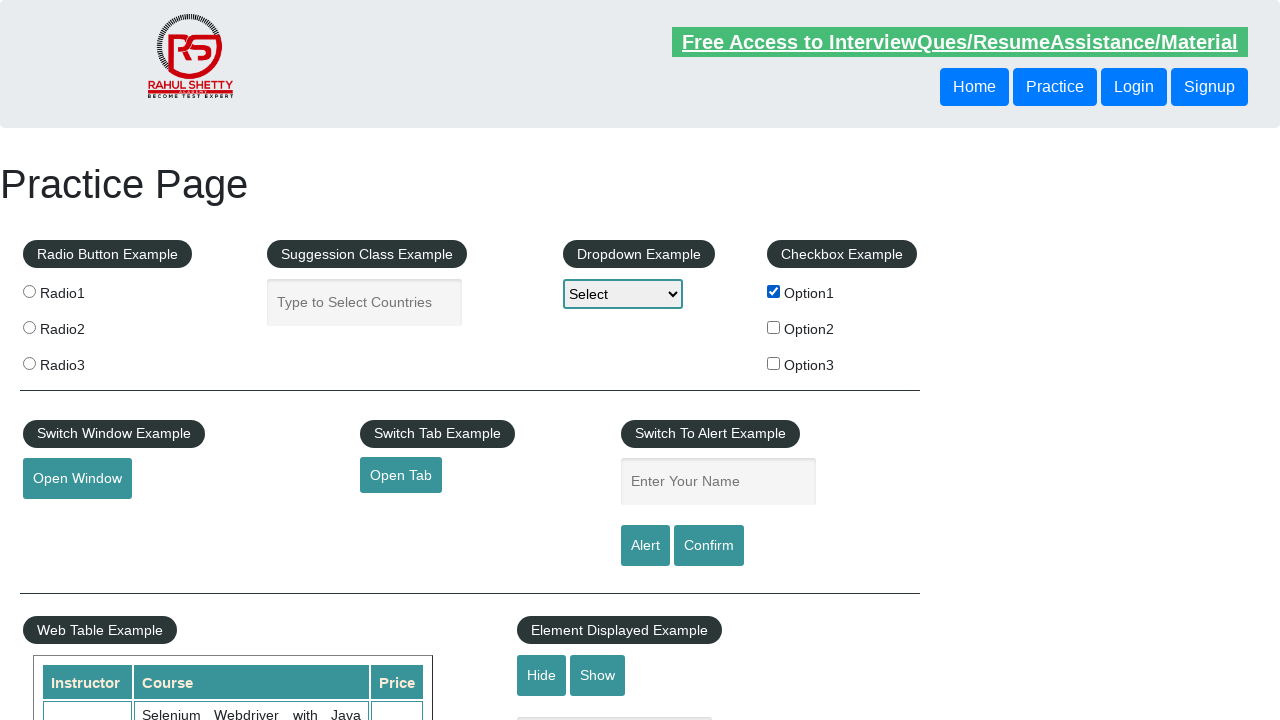

Verified checkbox is selected
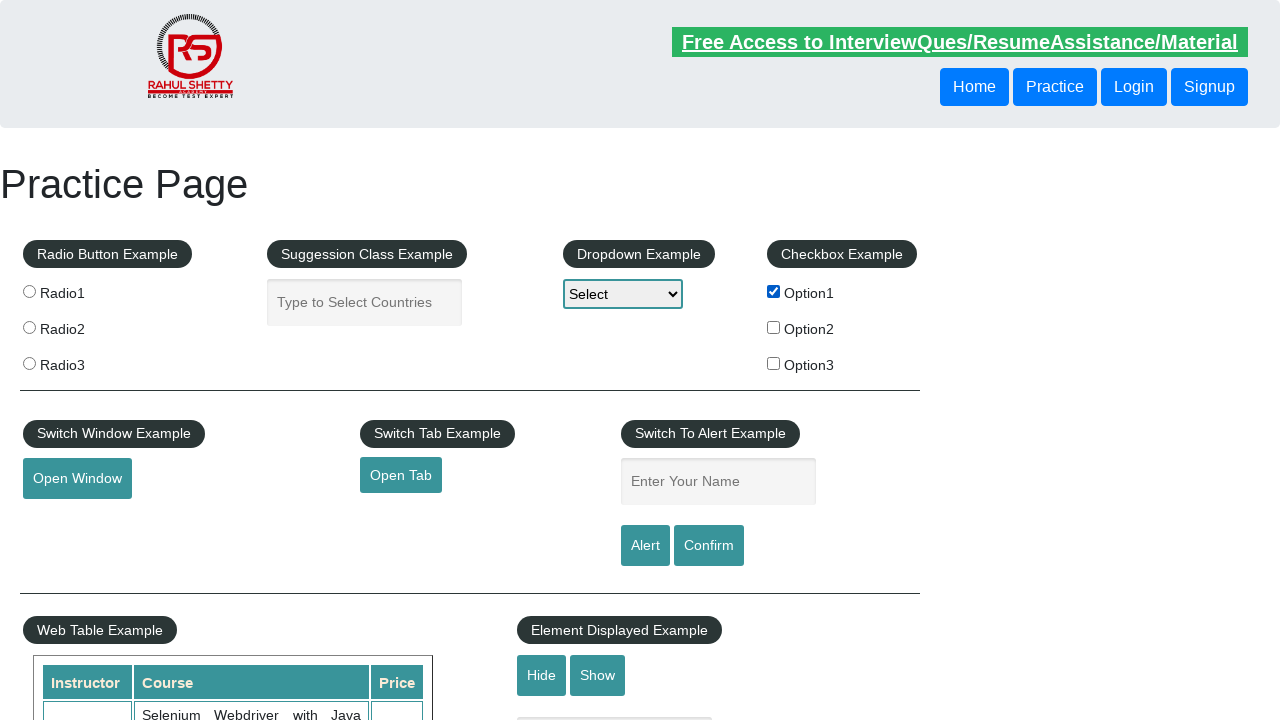

Clicked checkbox to deselect it at (774, 291) on #checkBoxOption1
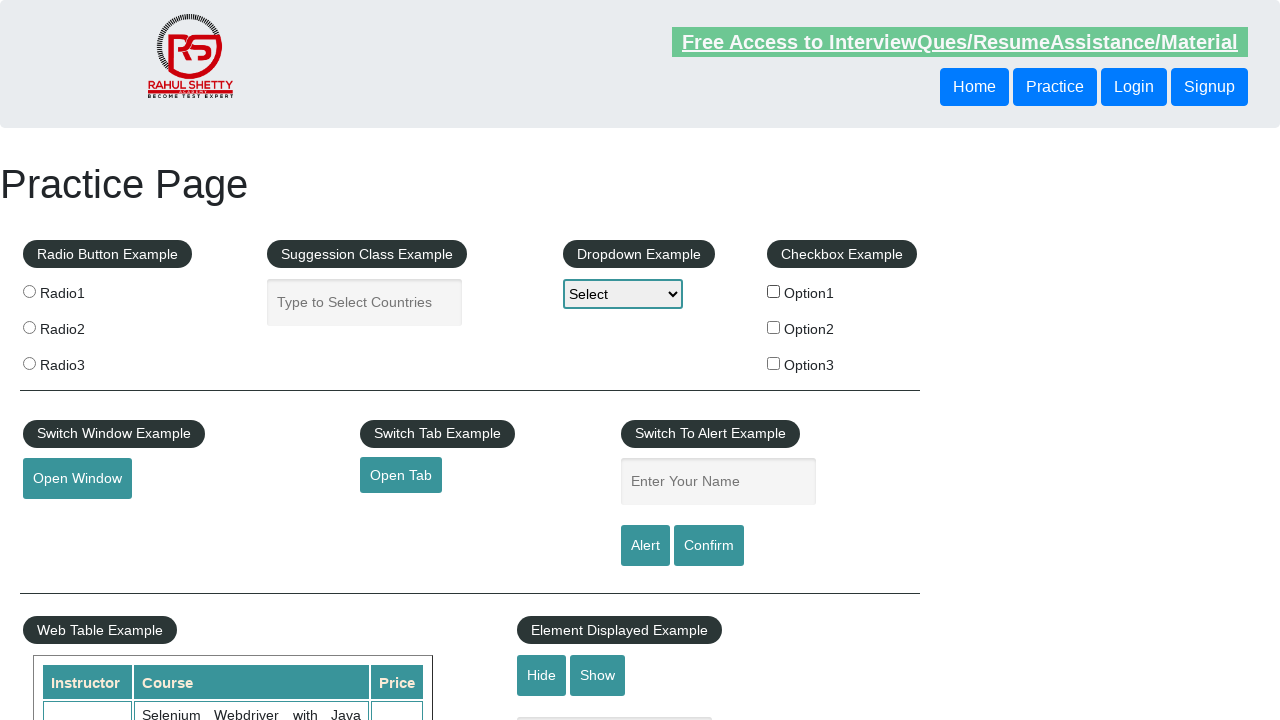

Verified checkbox is deselected
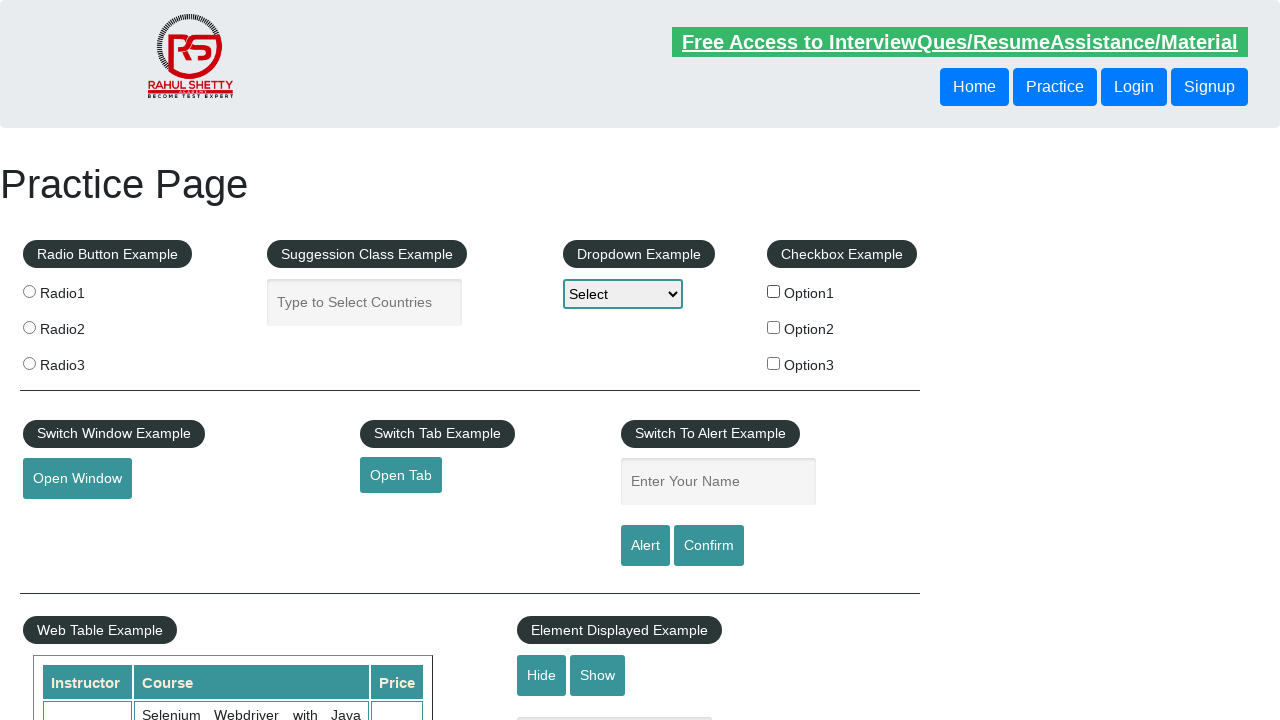

Counted total checkboxes on page: 3
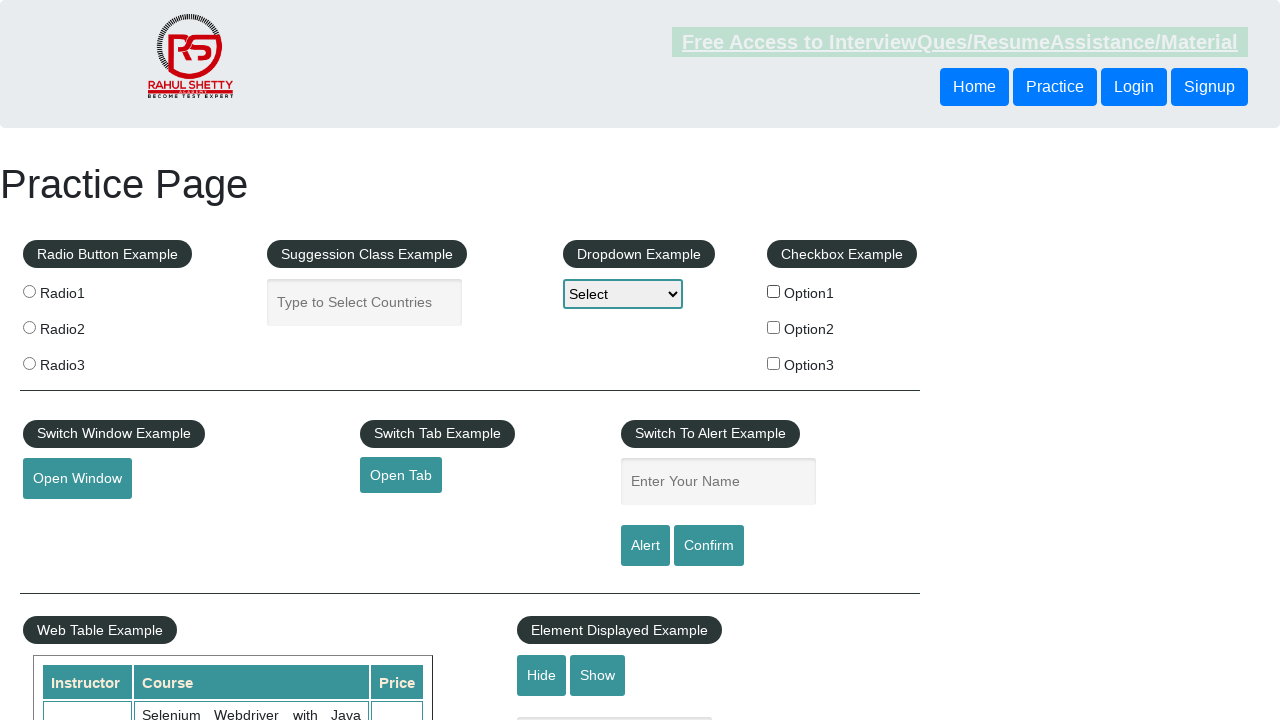

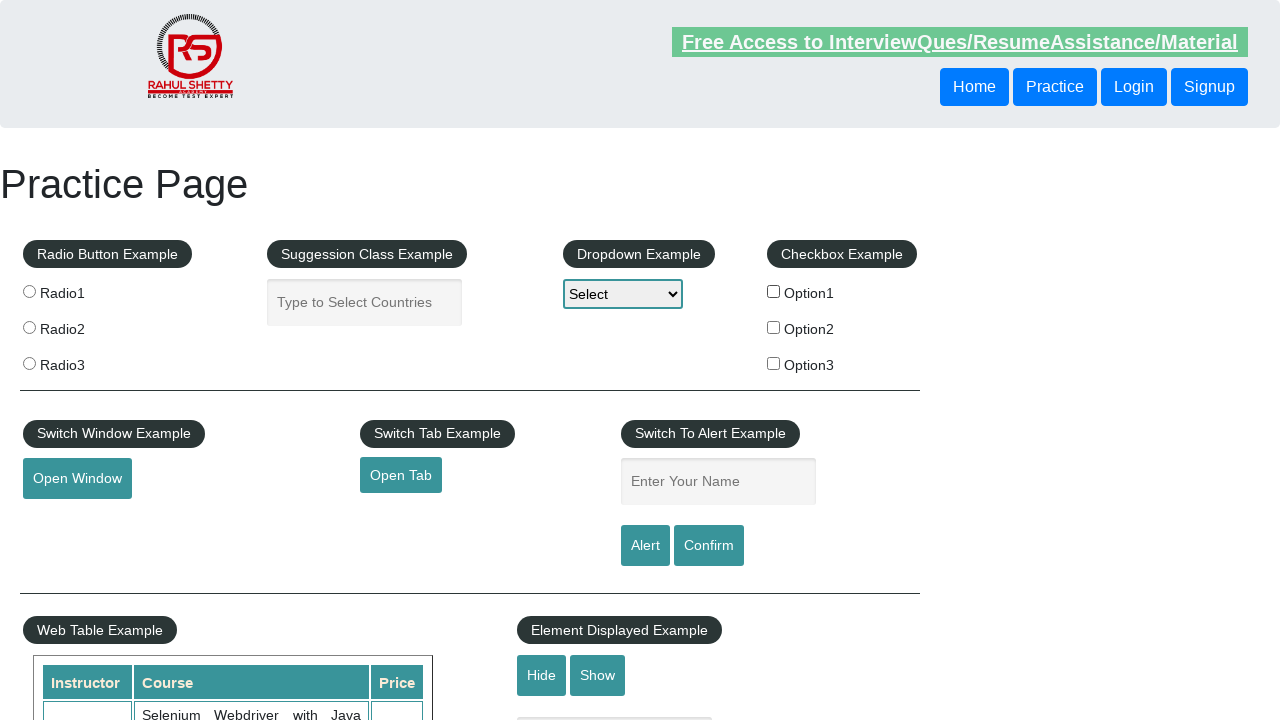